Tests navigation to player statistics and opens a player profile

Starting URL: https://www.sport-express.ru/tag/metallurg-mg-hokkey-270/

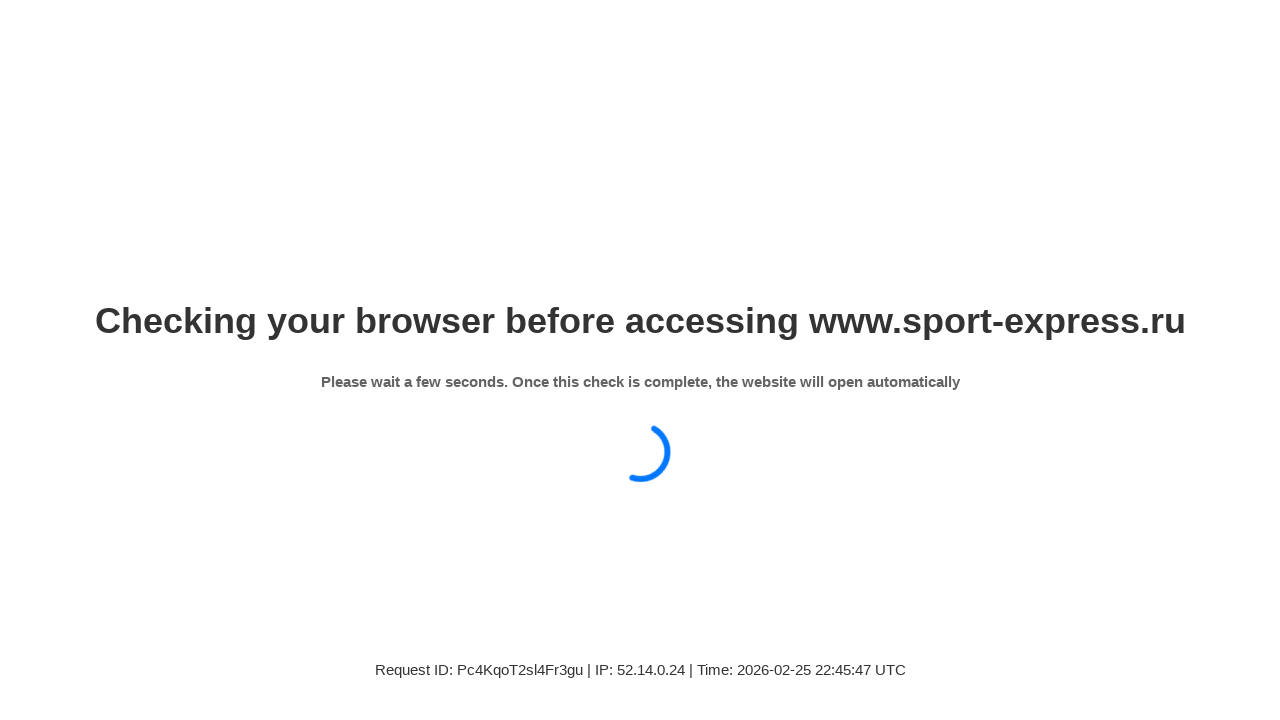

Clicked on player statistics tab at (603, 478) on xpath=//a[contains(text(),'Статистика игроков')]
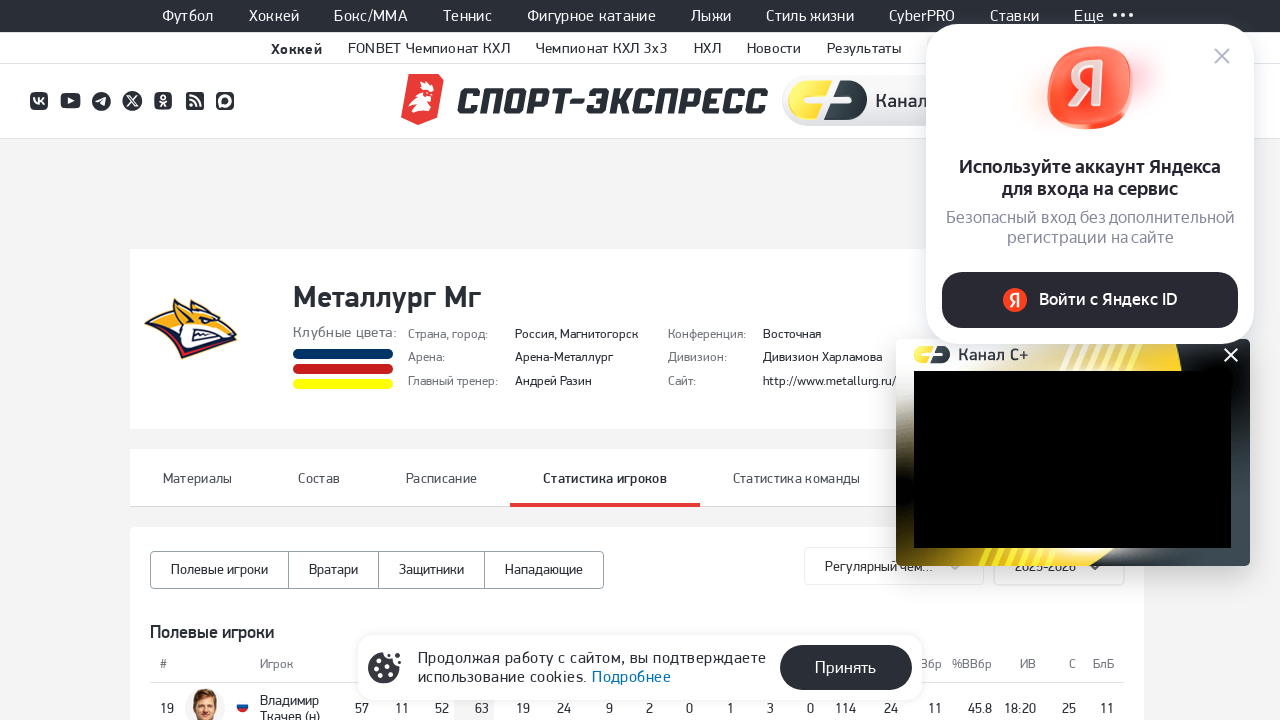

Player statistics loaded and player image appeared
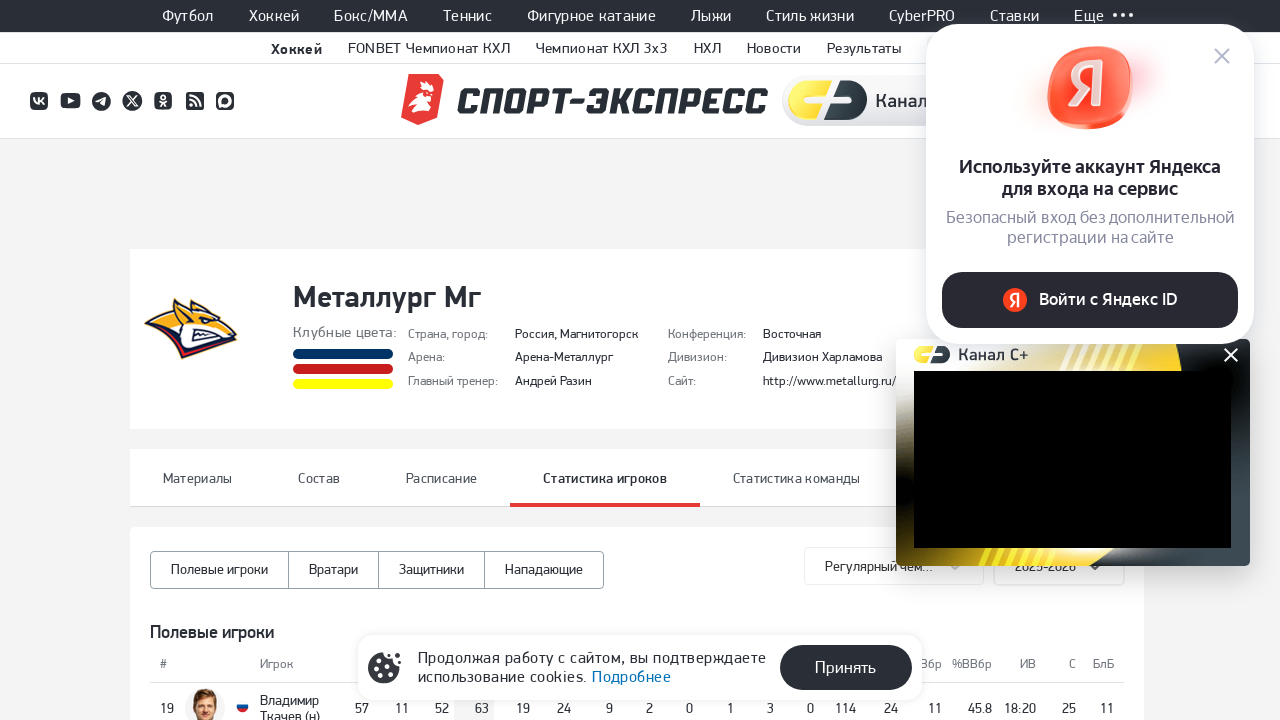

Clicked on Mikhaylis Nikita player profile at (205, 361) on xpath=//img[@title='Михайлис Никита']
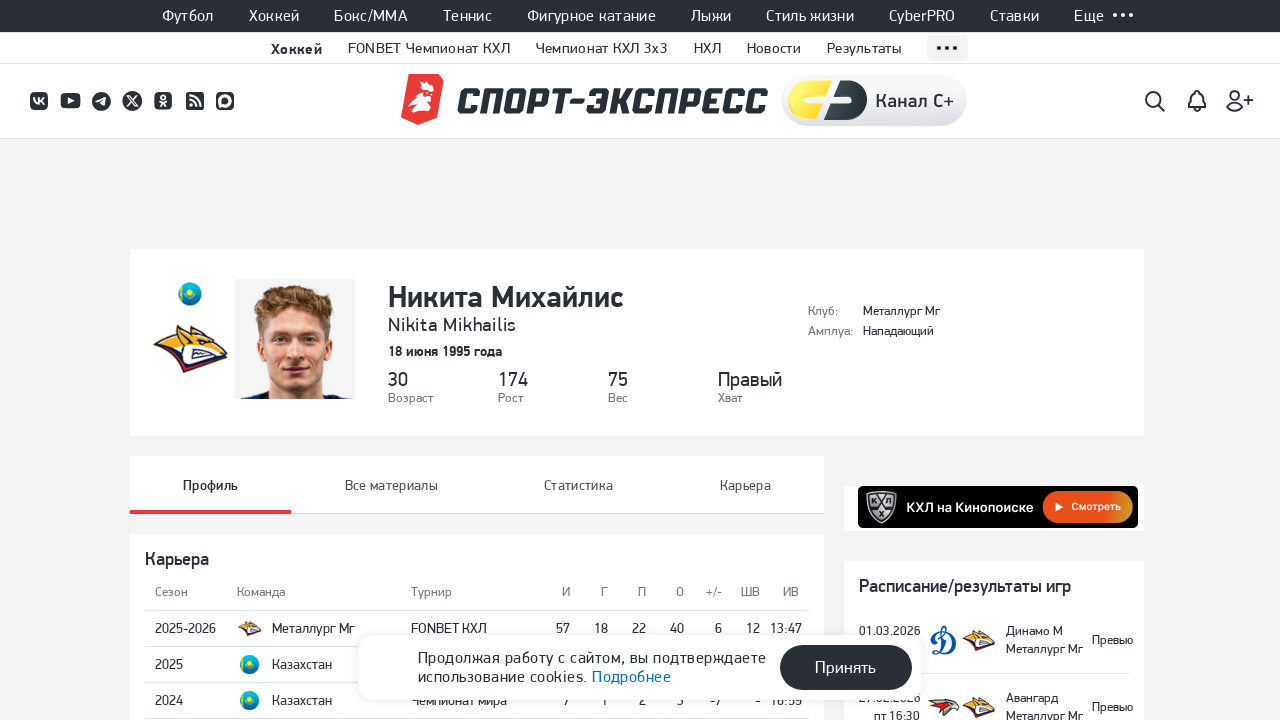

Navigated back to statistics page
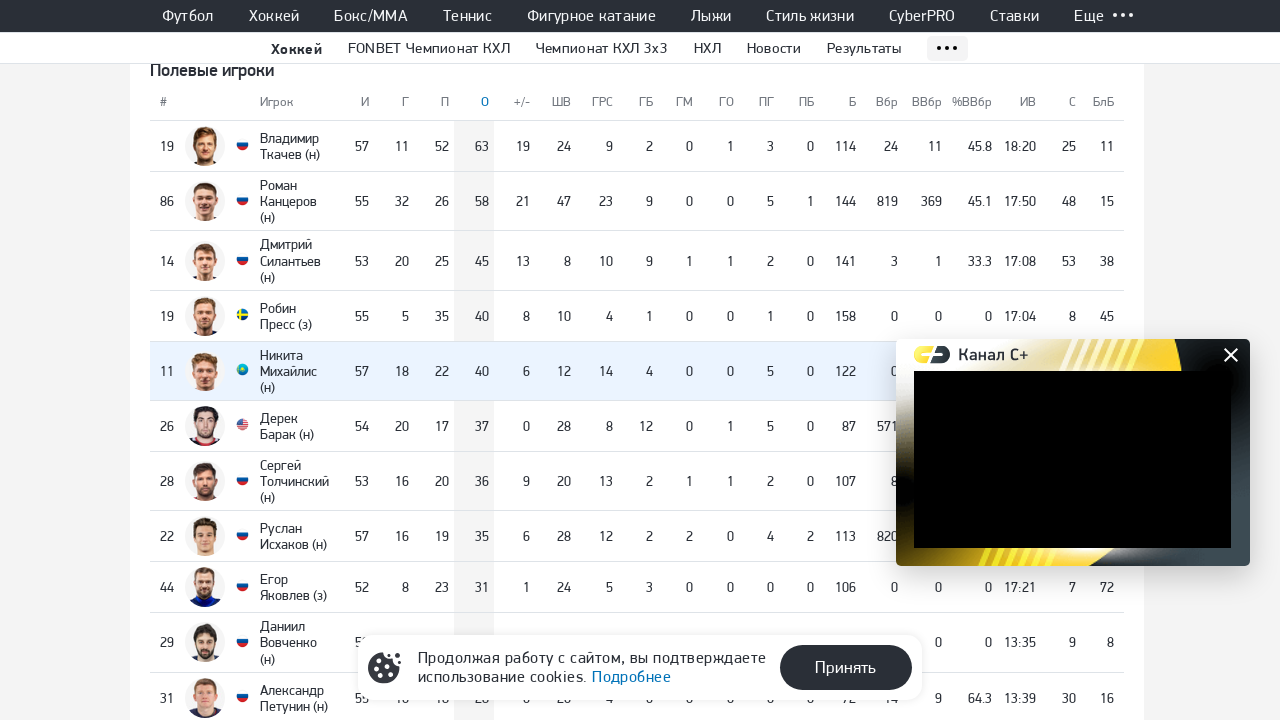

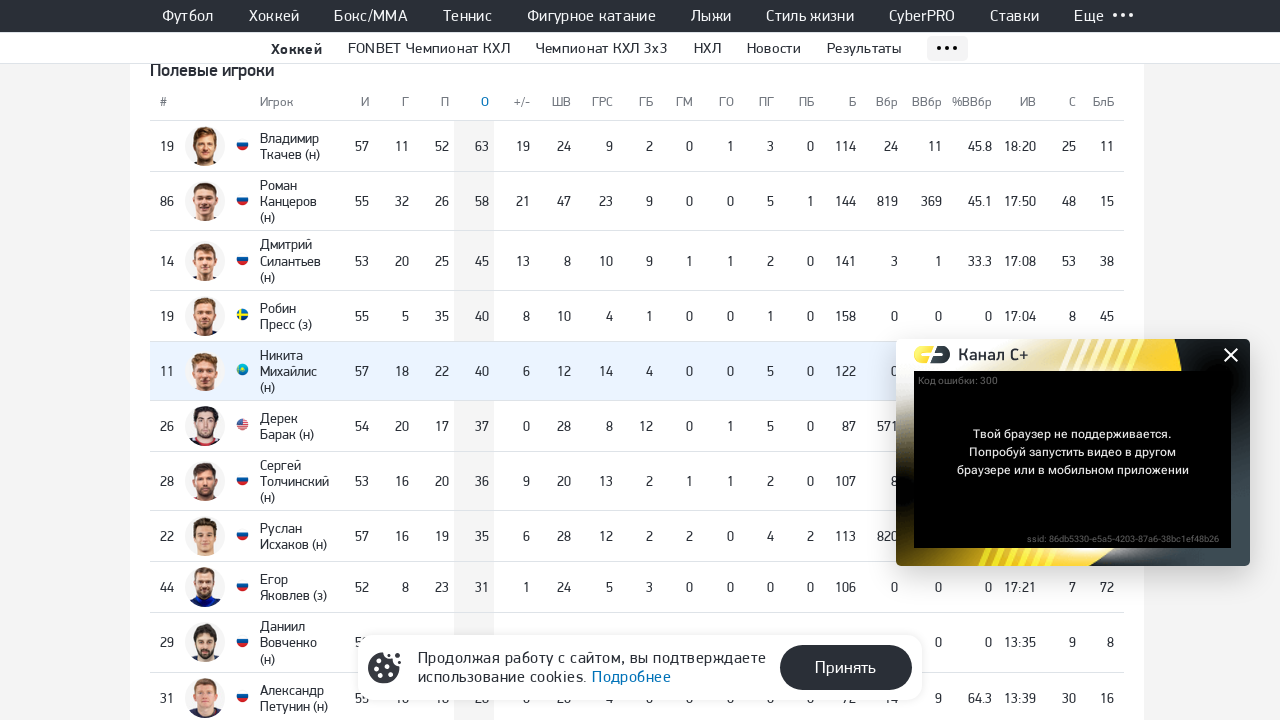